Tests text comparison tool by copying text from the first editor and pasting it into the second editor using keyboard shortcuts

Starting URL: https://extendsclass.com/text-compare.html#google_vignette

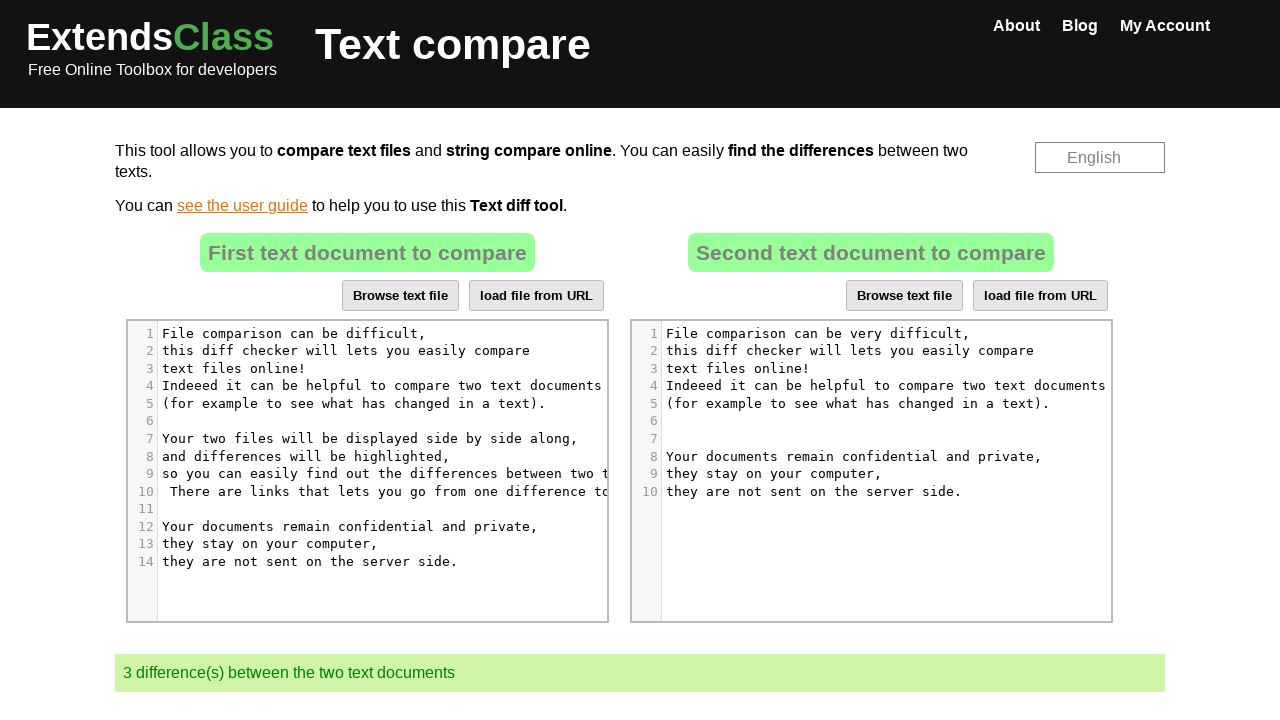

Located the first CodeMirror editor (source)
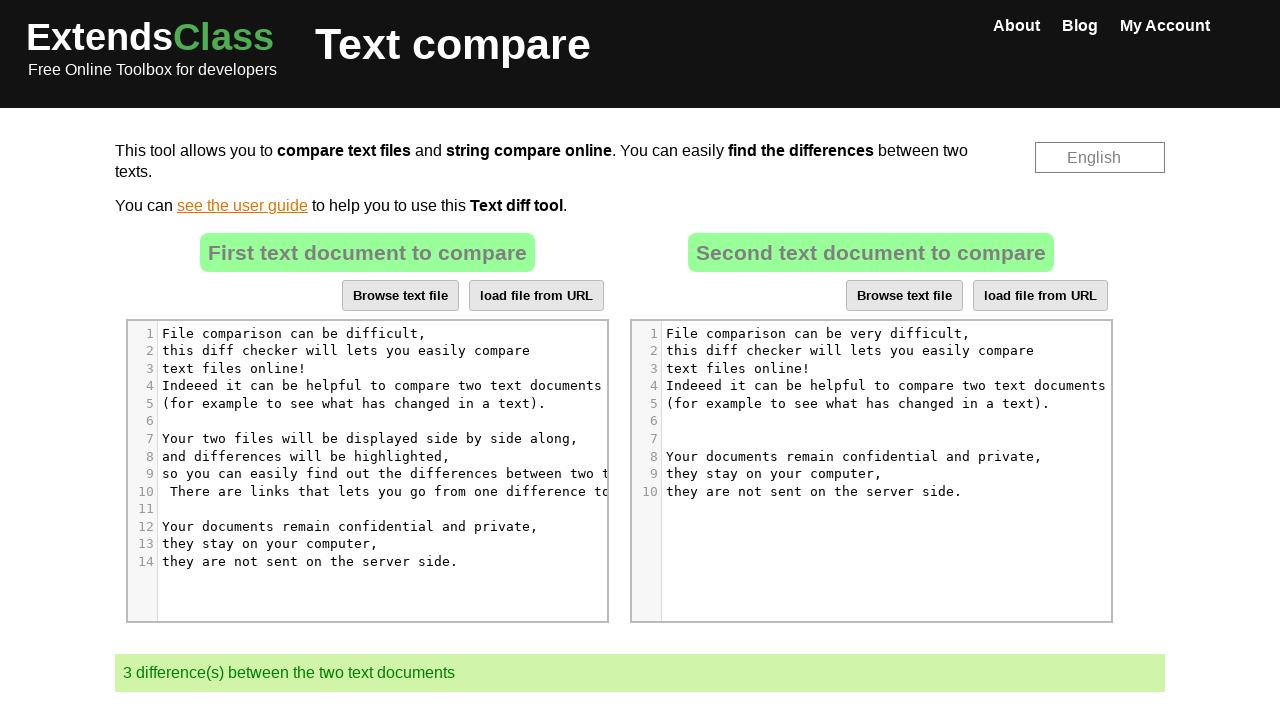

Clicked on source editor to focus it at (382, 486) on (//div[@class='CodeMirror-scroll'])[1]
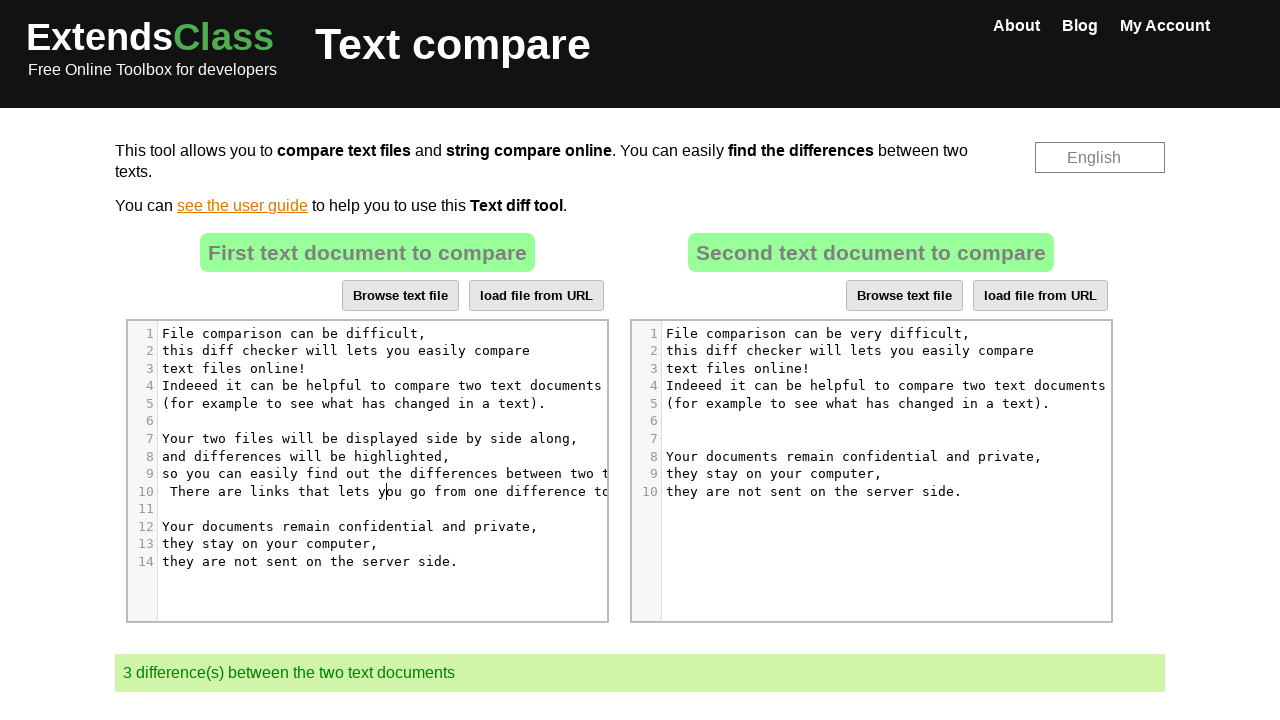

Selected all text in source editor using Ctrl+A
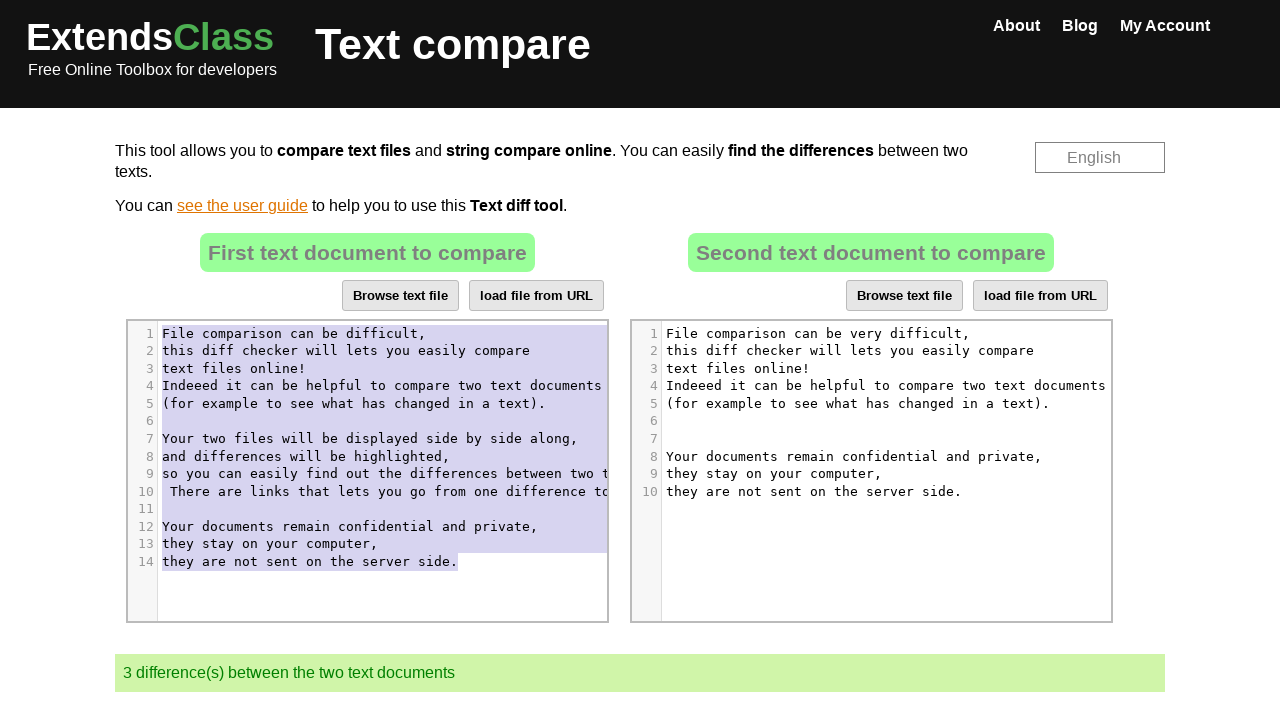

Copied selected text from source editor using Ctrl+C
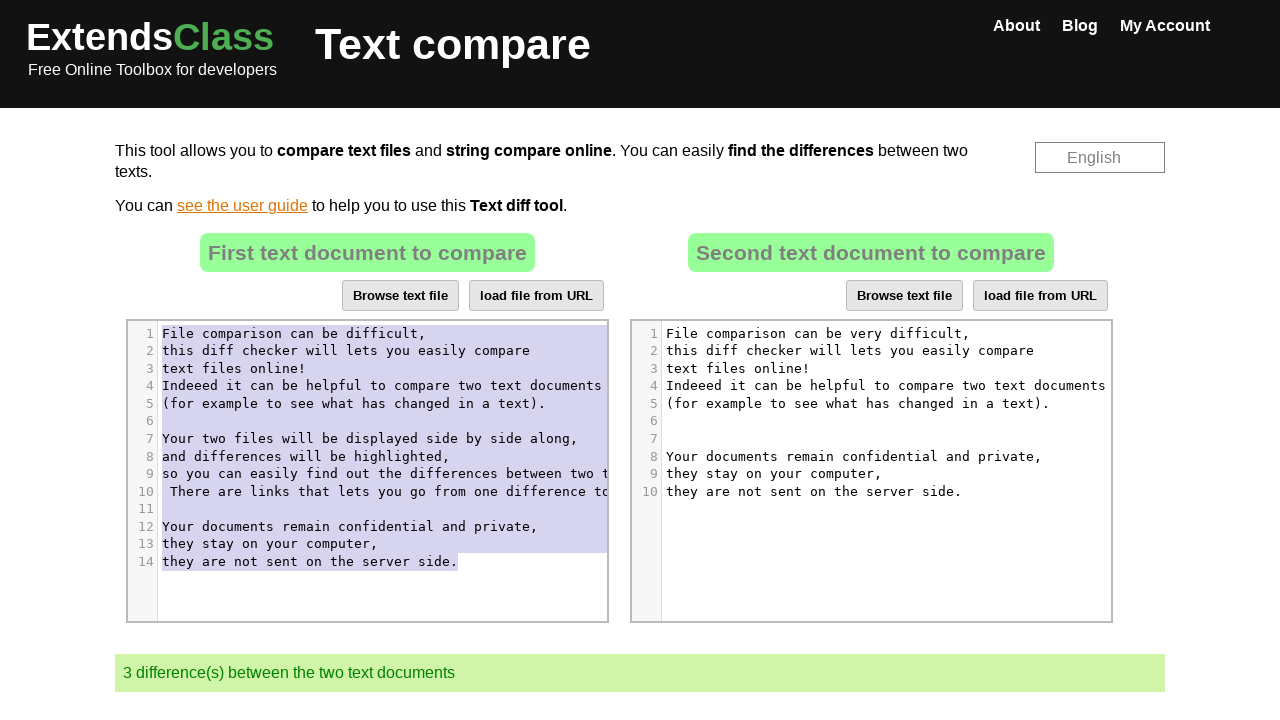

Located and clicked on the second CodeMirror editor (destination) at (886, 486) on (//div[@class='CodeMirror-scroll'])[2]
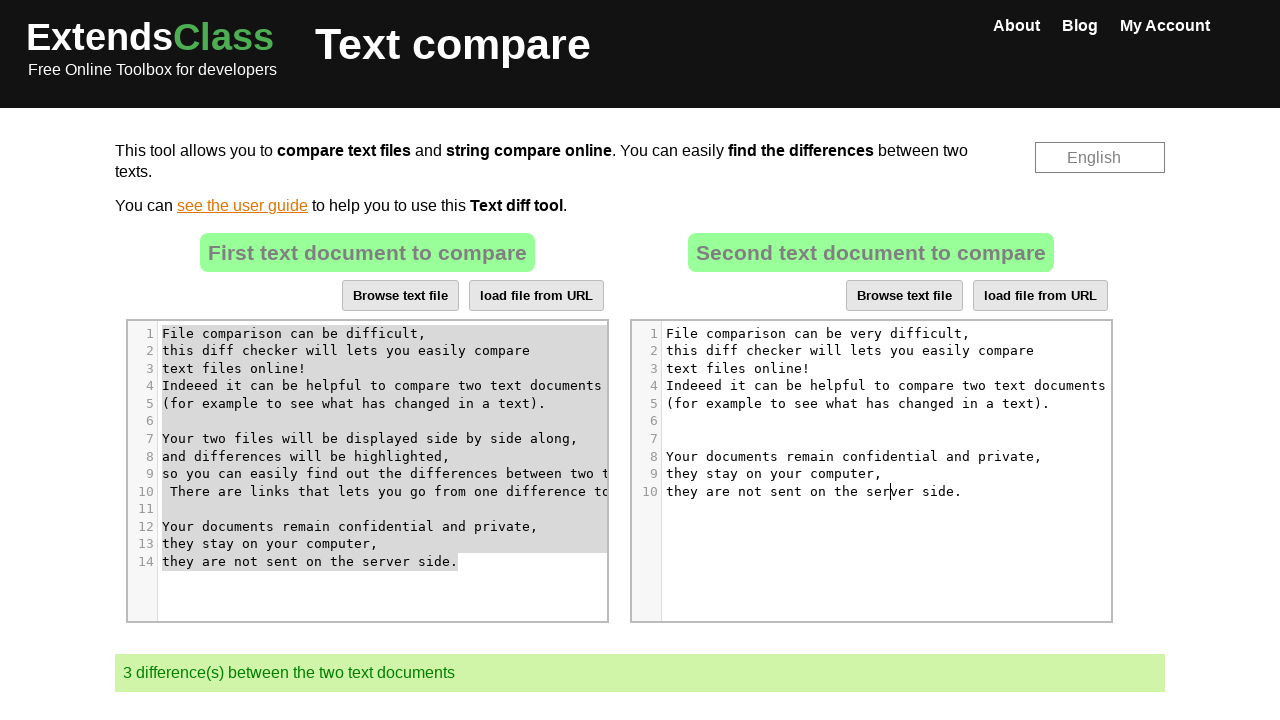

Selected all text in destination editor using Ctrl+A
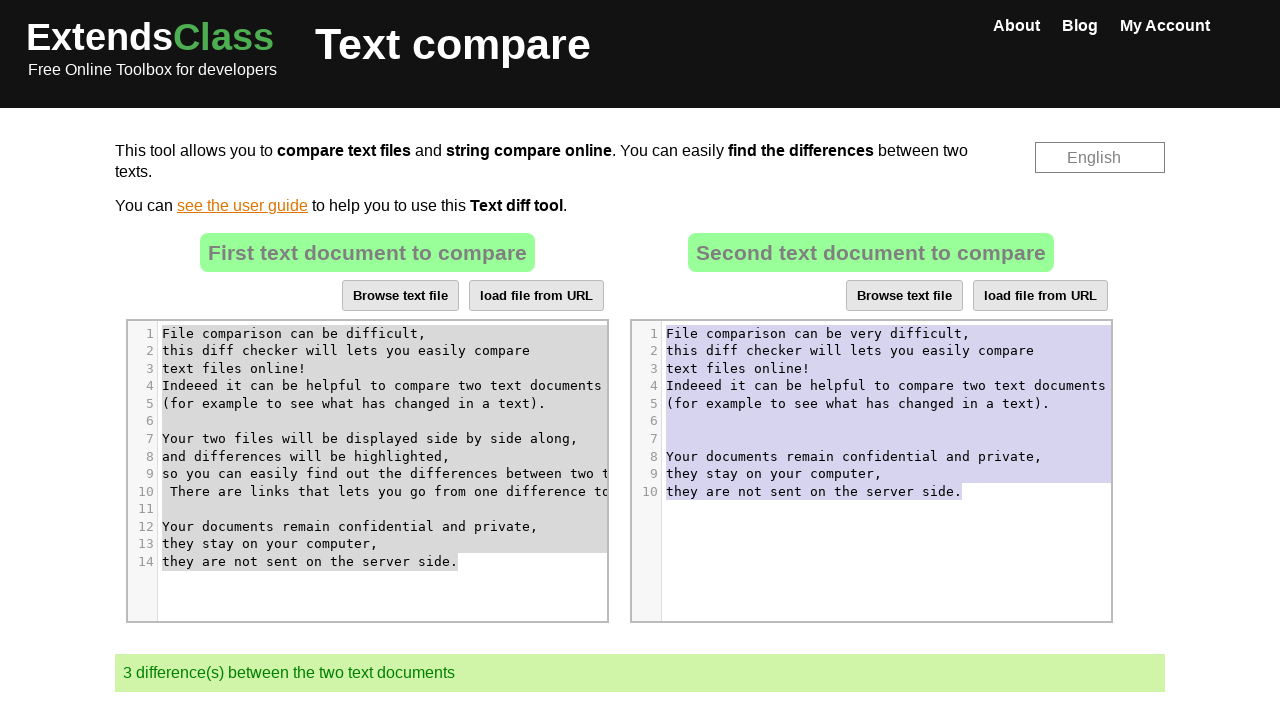

Pasted copied text into destination editor using Ctrl+V
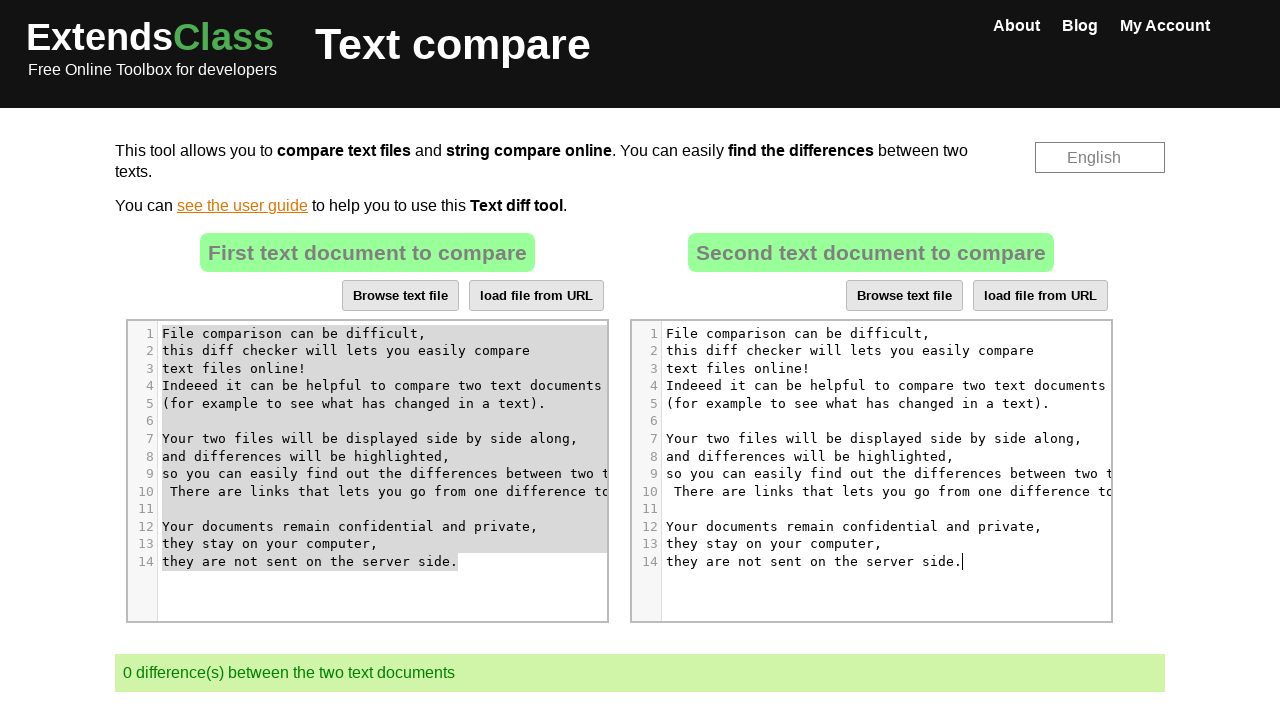

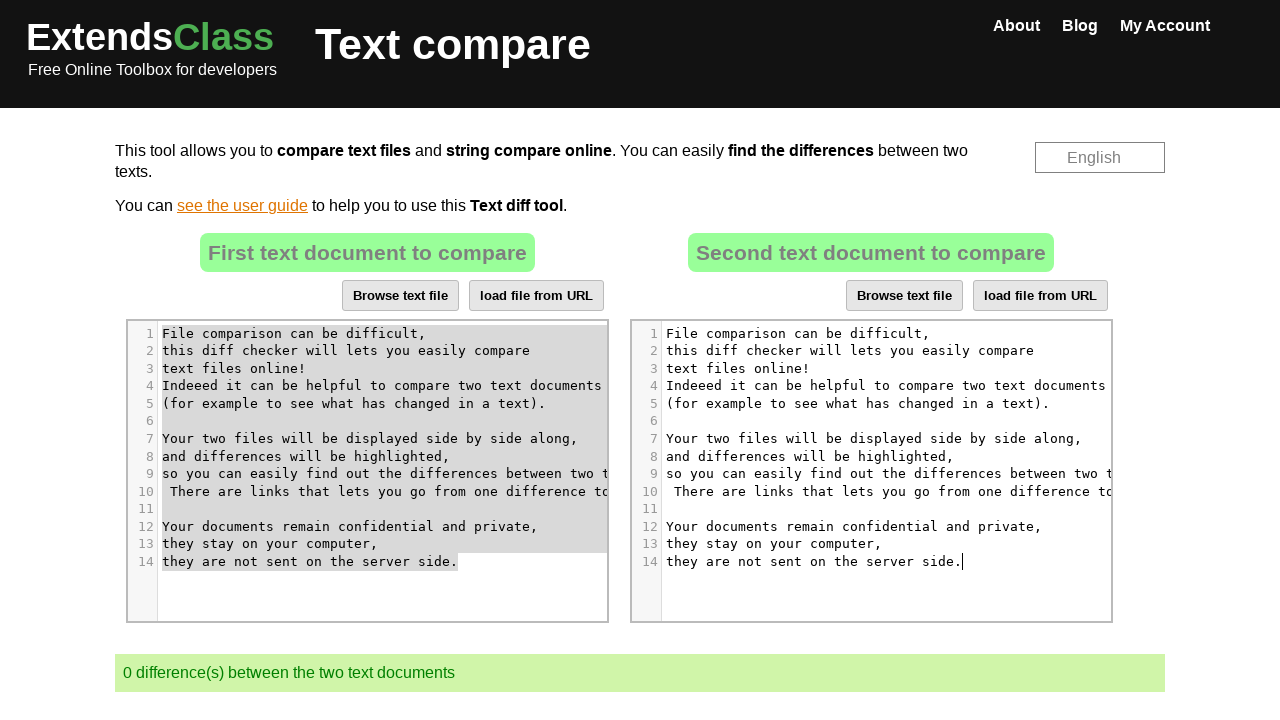